Tests modal window functionality by waiting for and clicking the modal footer to close the entry ad modal

Starting URL: http://the-internet.herokuapp.com/entry_ad

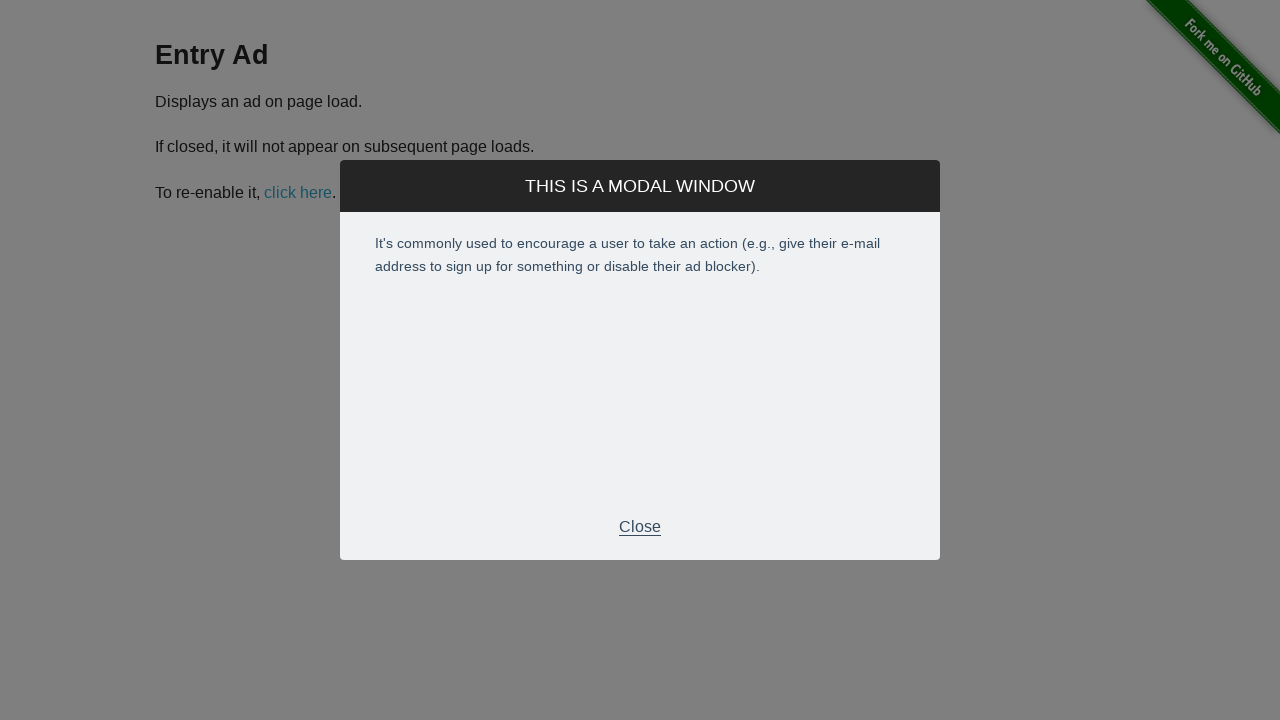

Entry ad modal footer became visible
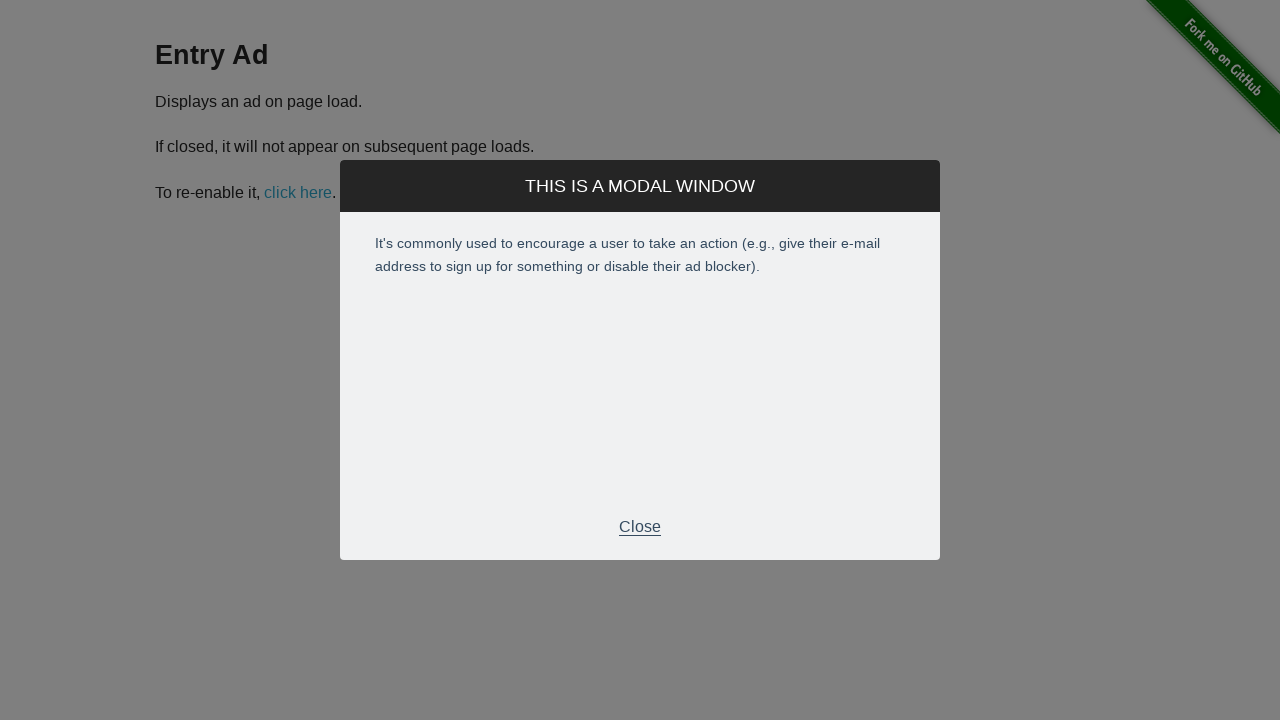

Clicked modal footer to close the entry ad modal at (640, 527) on .modal-footer
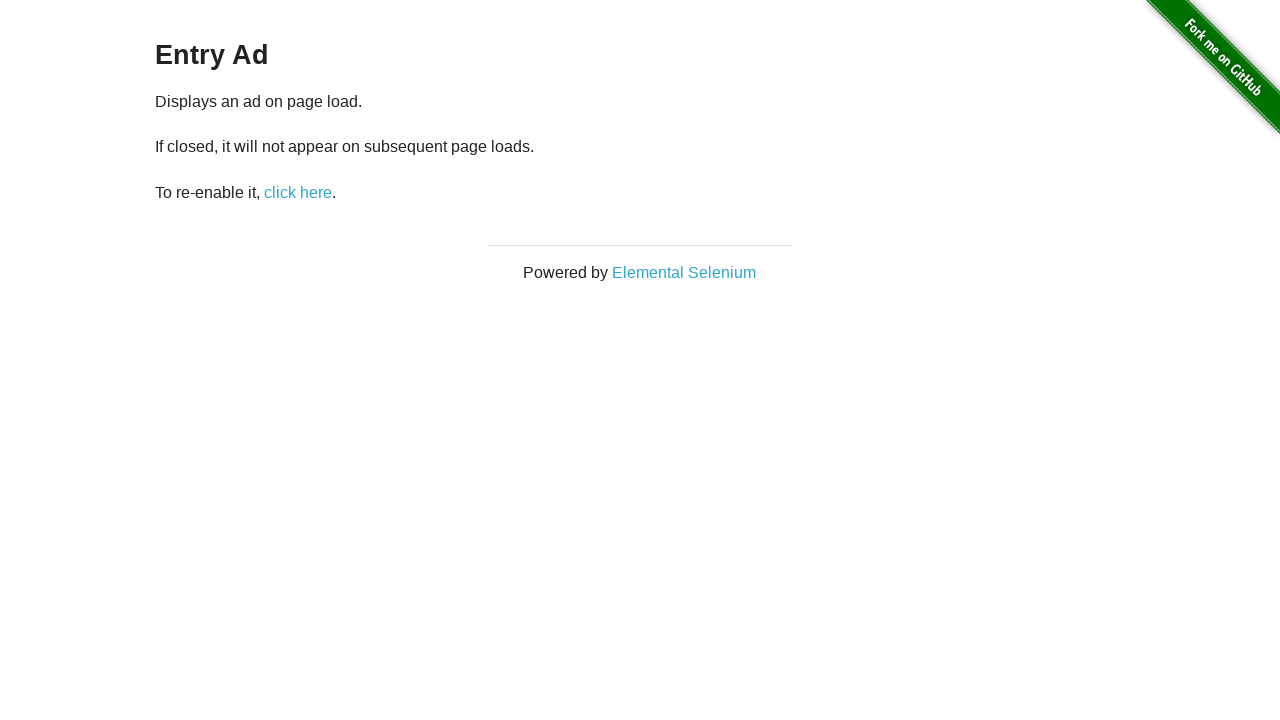

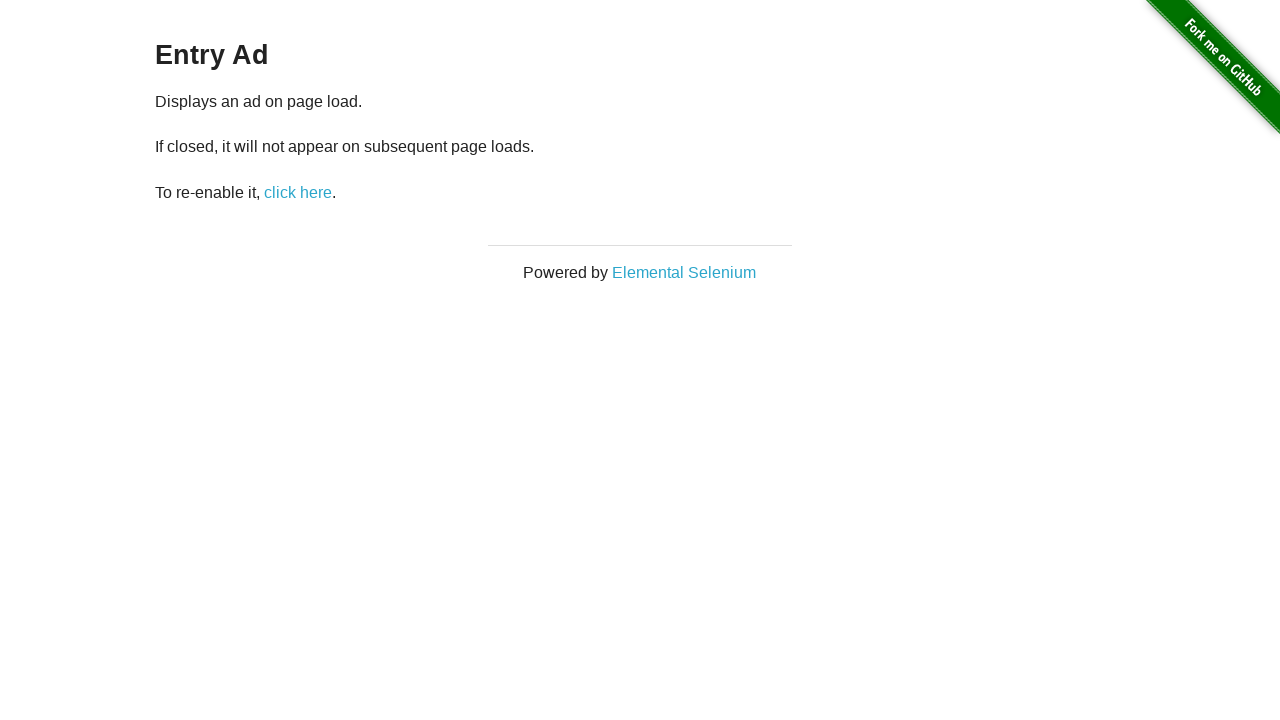